Tests the mortgage calculator's advanced options by iterating through different start month and year combinations (Aug/2022, Sep/2023, Oct/2024), selecting values from dropdown menus.

Starting URL: https://www.mlcalc.com

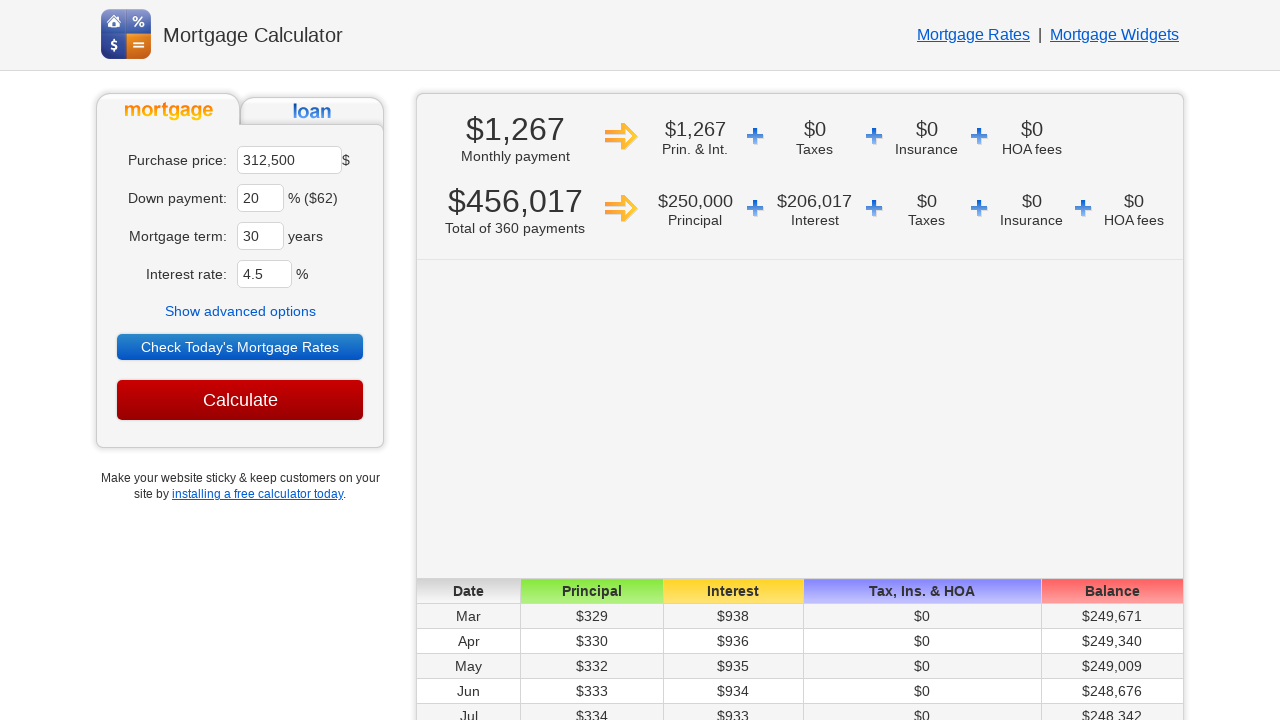

Waited for page to load (networkidle)
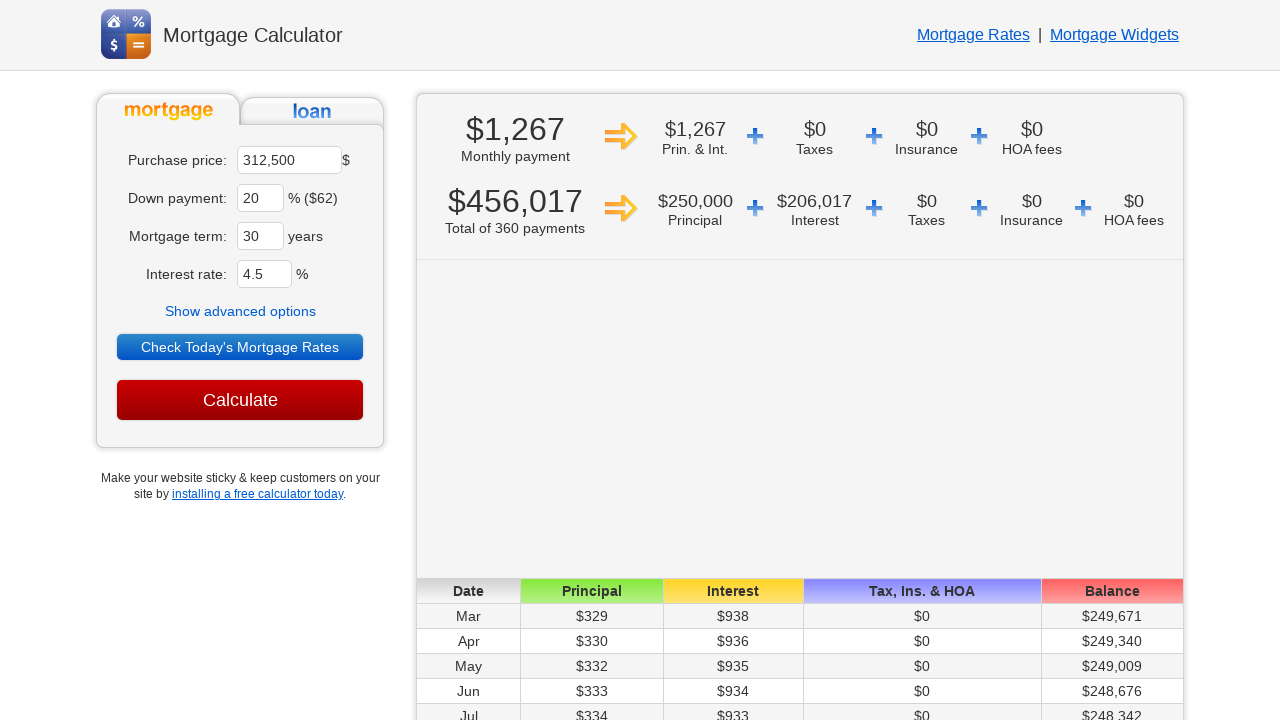

Clicked 'Show advanced options' button at (240, 311) on xpath=//*[text()='Show advanced options']
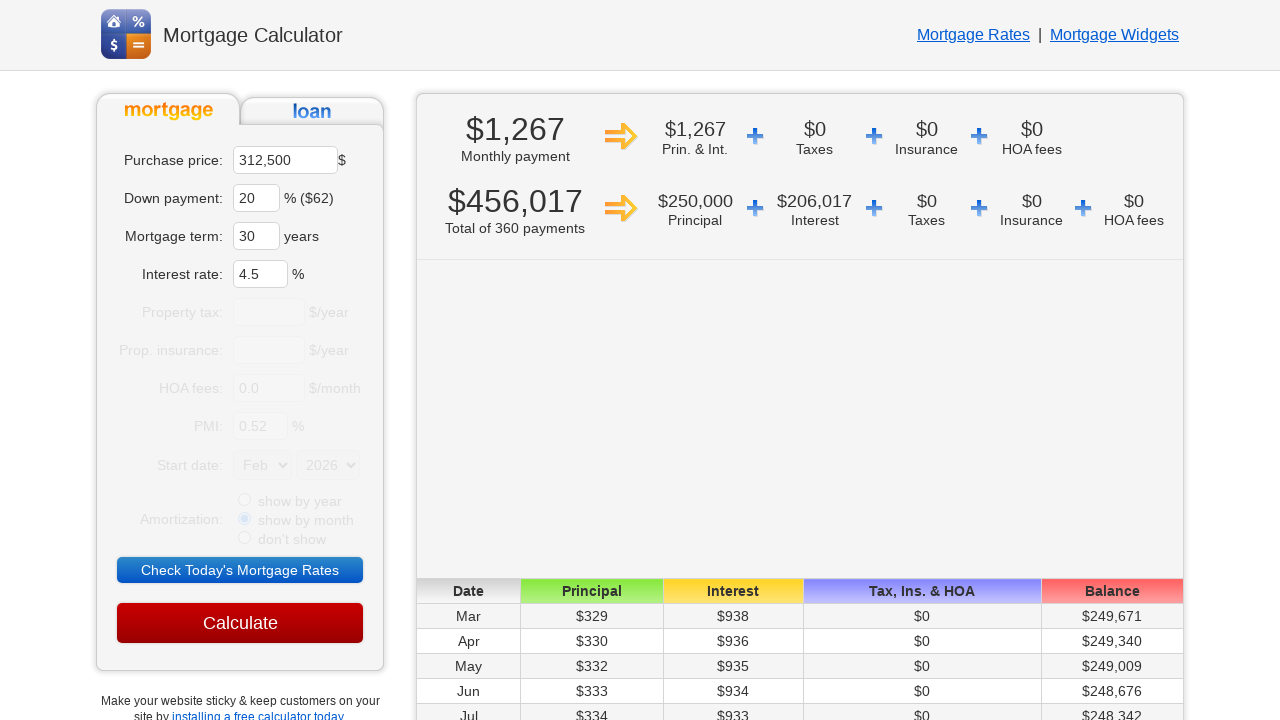

Advanced options form appeared with start month dropdown
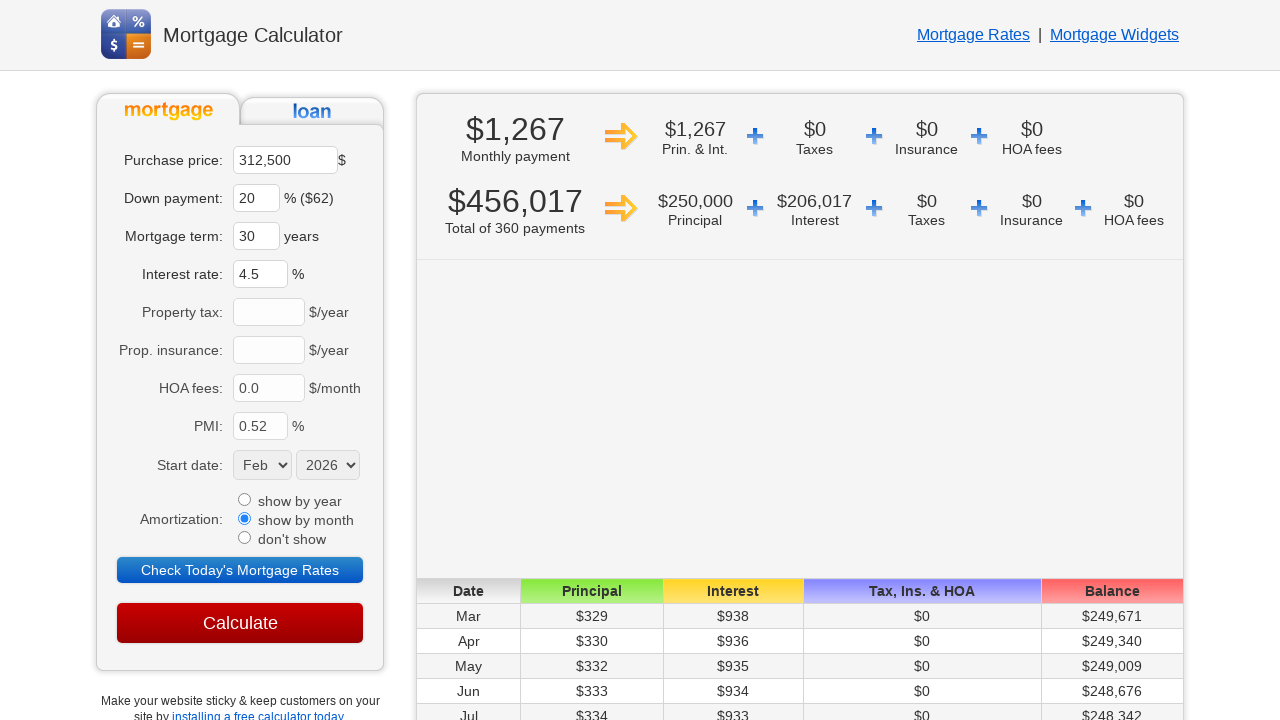

Selected start month 'Aug' from dropdown on select[name='sm']
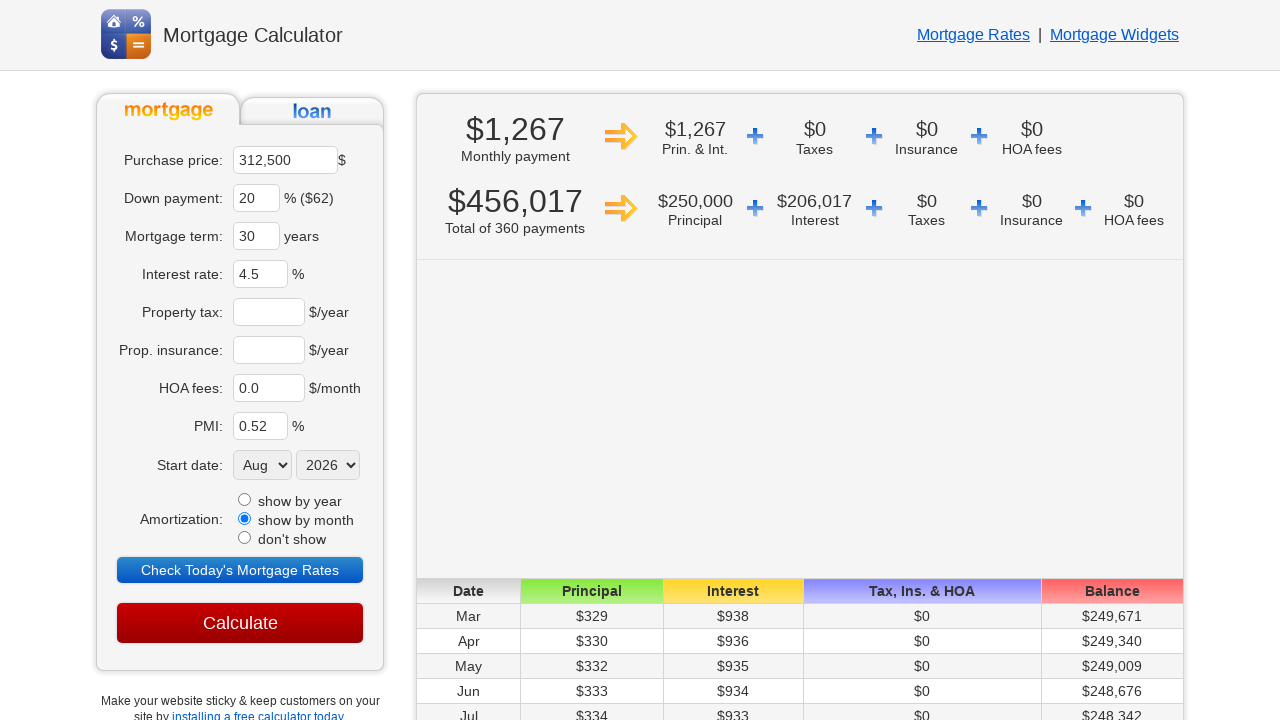

Clicked on start year dropdown at (328, 465) on select[name='sy']
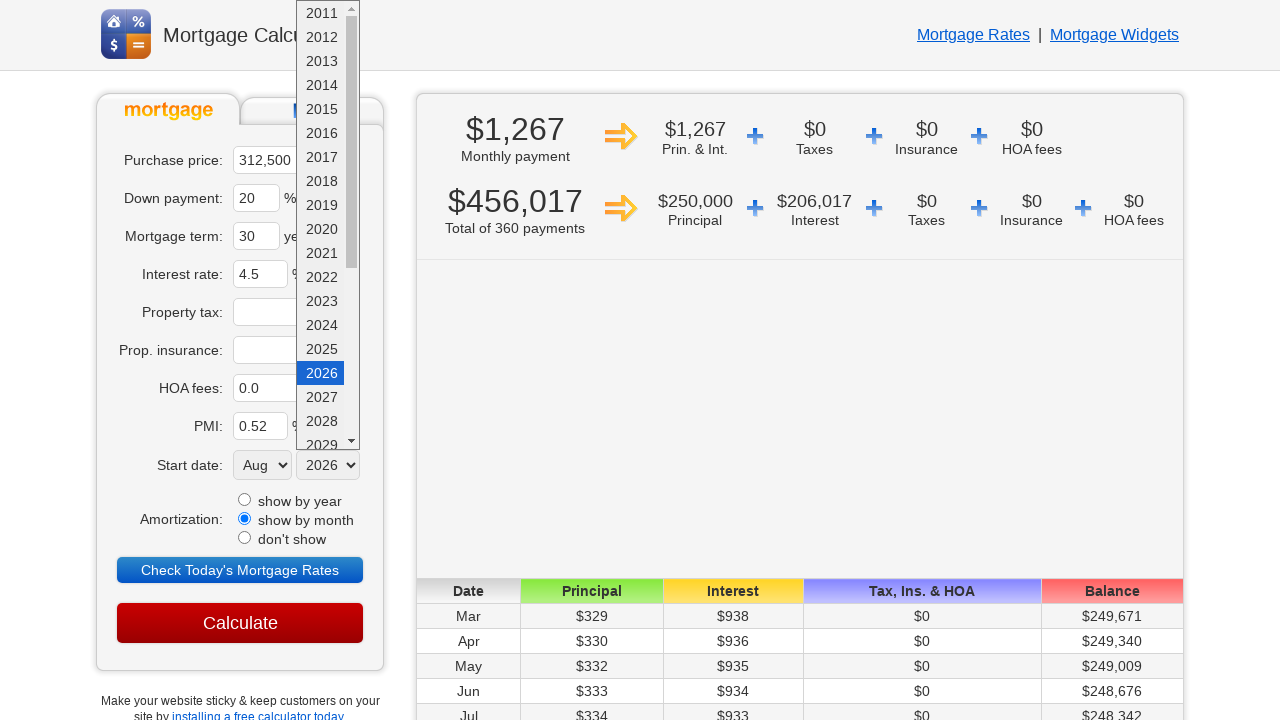

Selected start year '2022' from dropdown on select[name='sy']
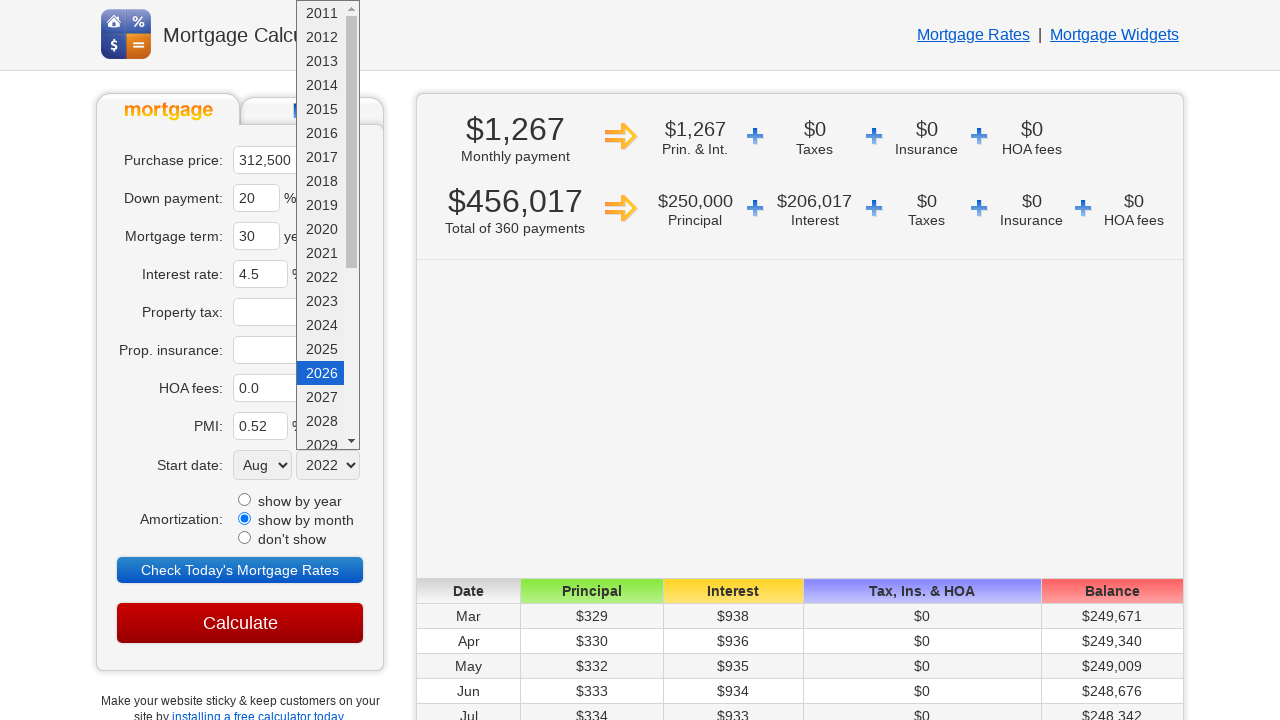

Navigated to mortgage calculator for iteration 2
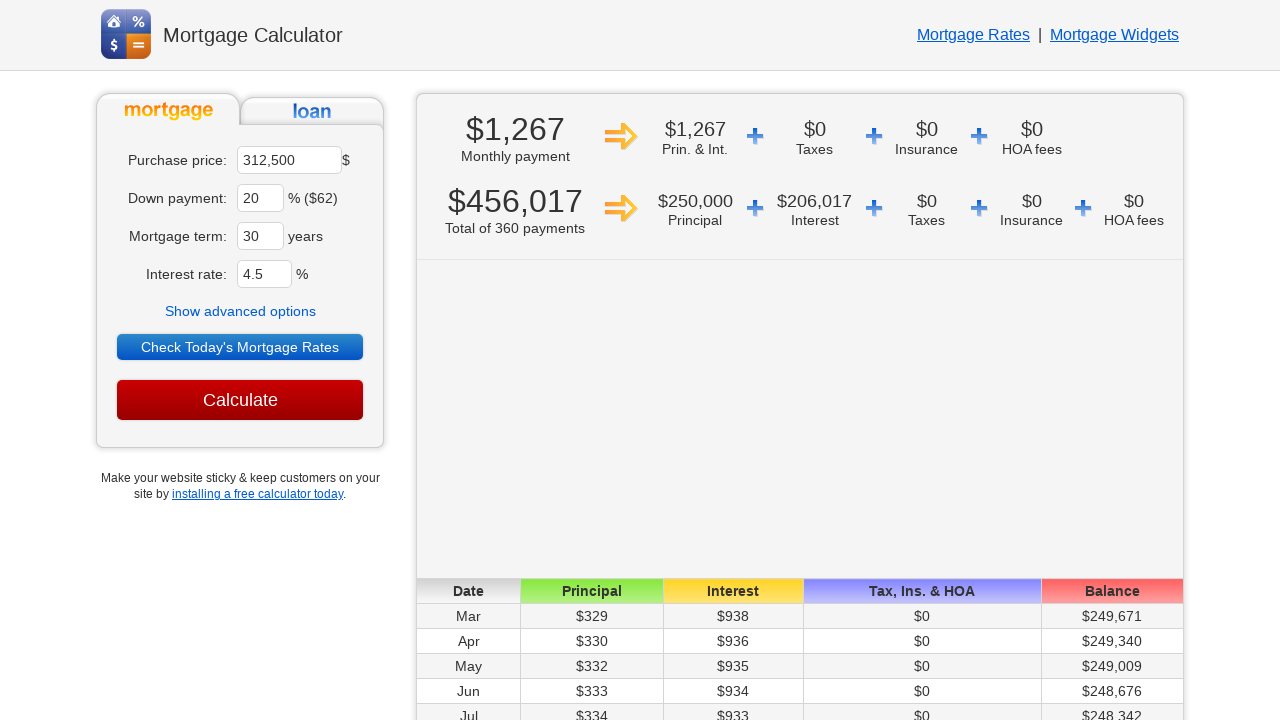

Waited for page to load (networkidle)
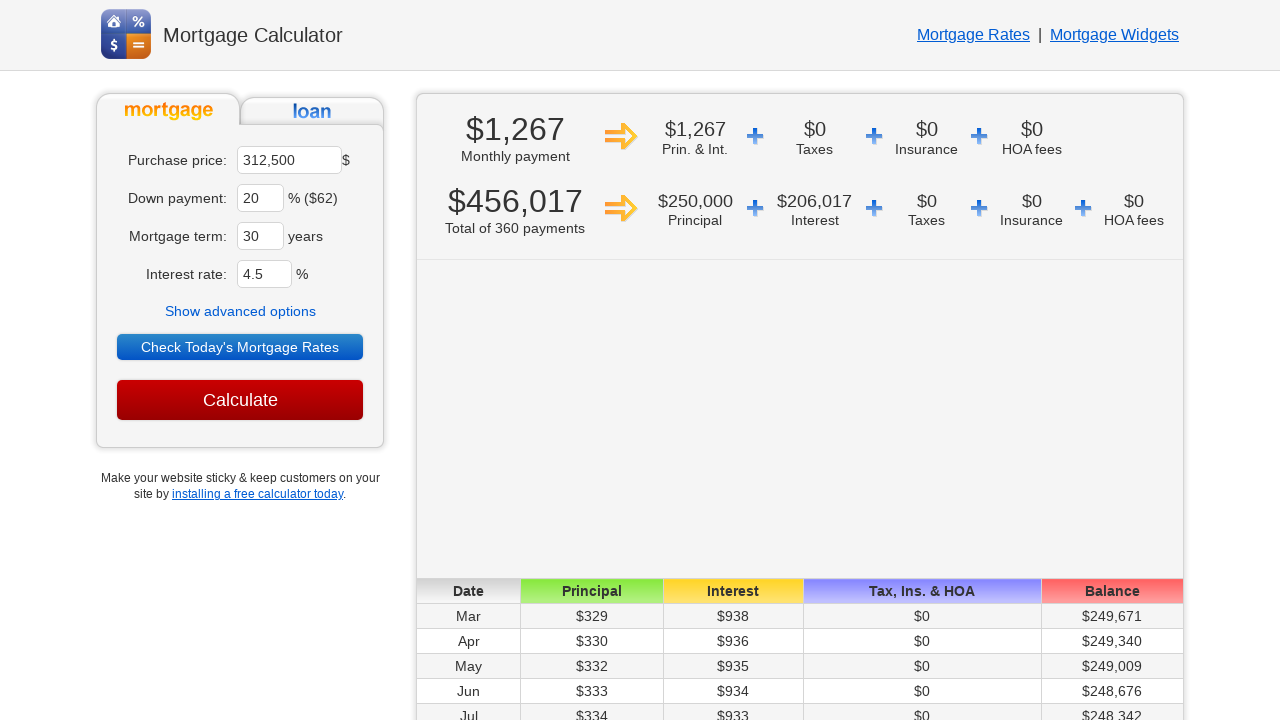

Clicked 'Show advanced options' button at (240, 311) on xpath=//*[text()='Show advanced options']
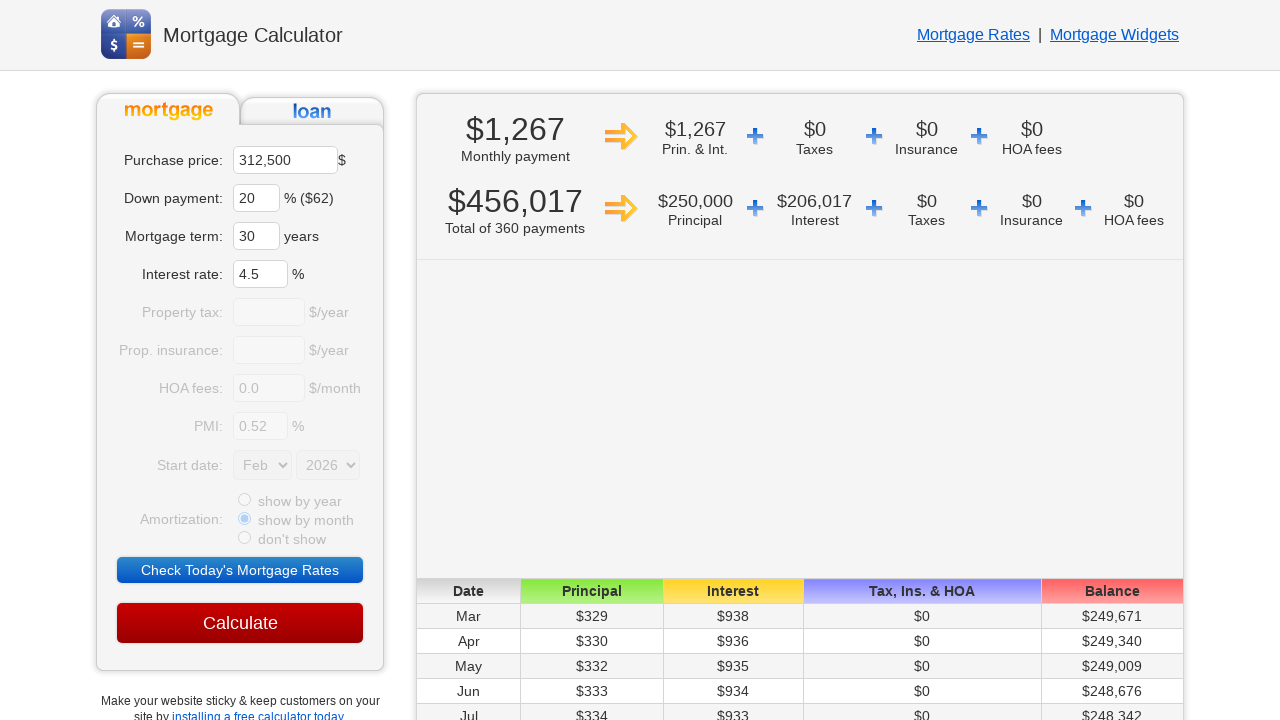

Advanced options form appeared with start month dropdown
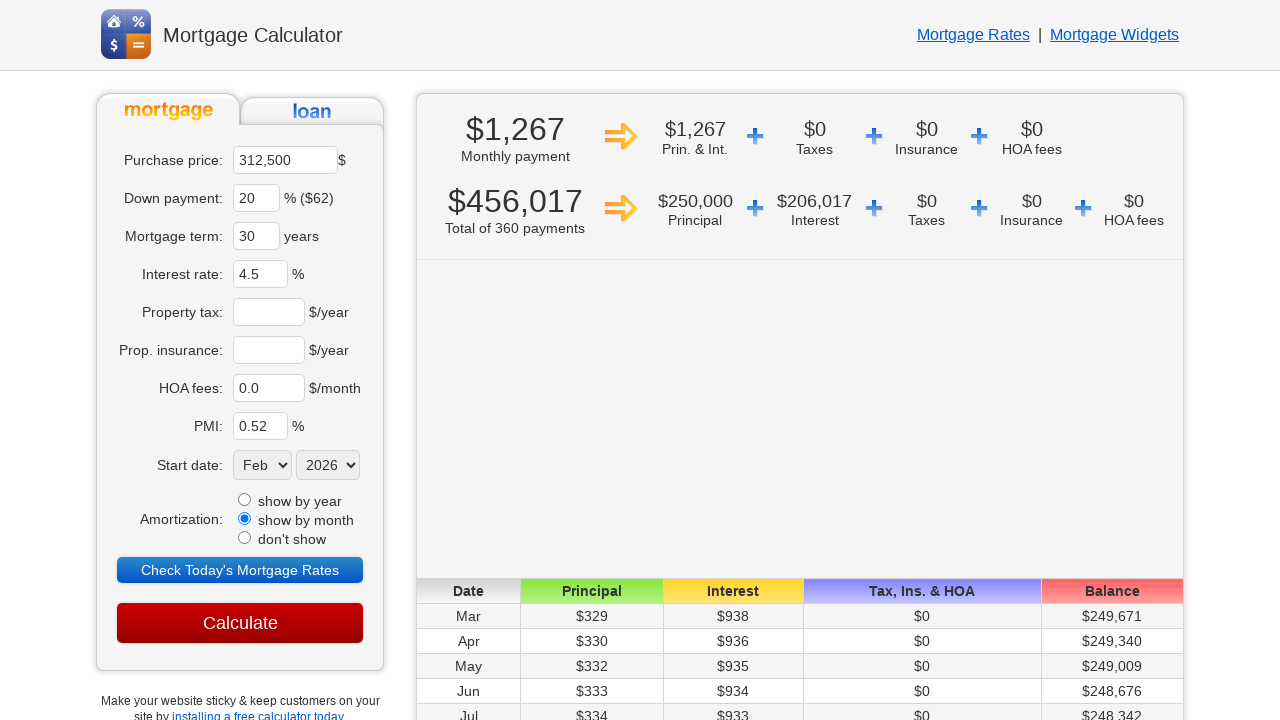

Selected start month 'Sep' from dropdown on select[name='sm']
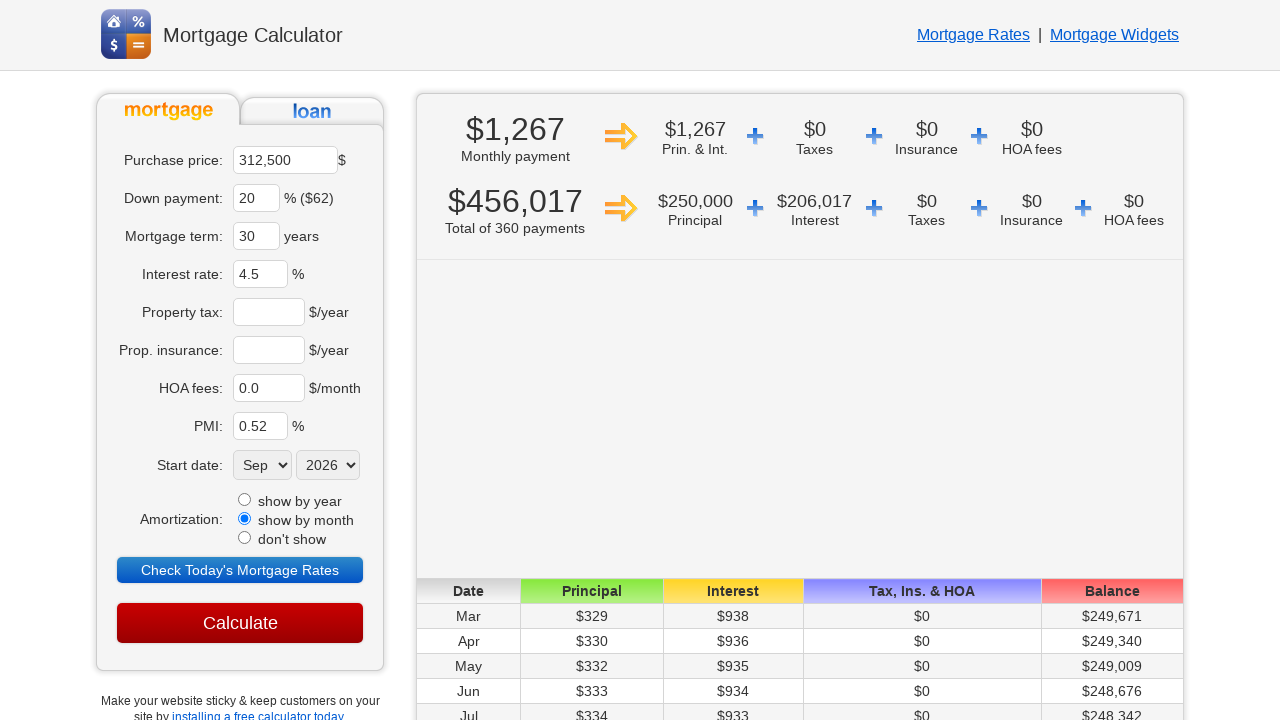

Clicked on start year dropdown at (328, 465) on select[name='sy']
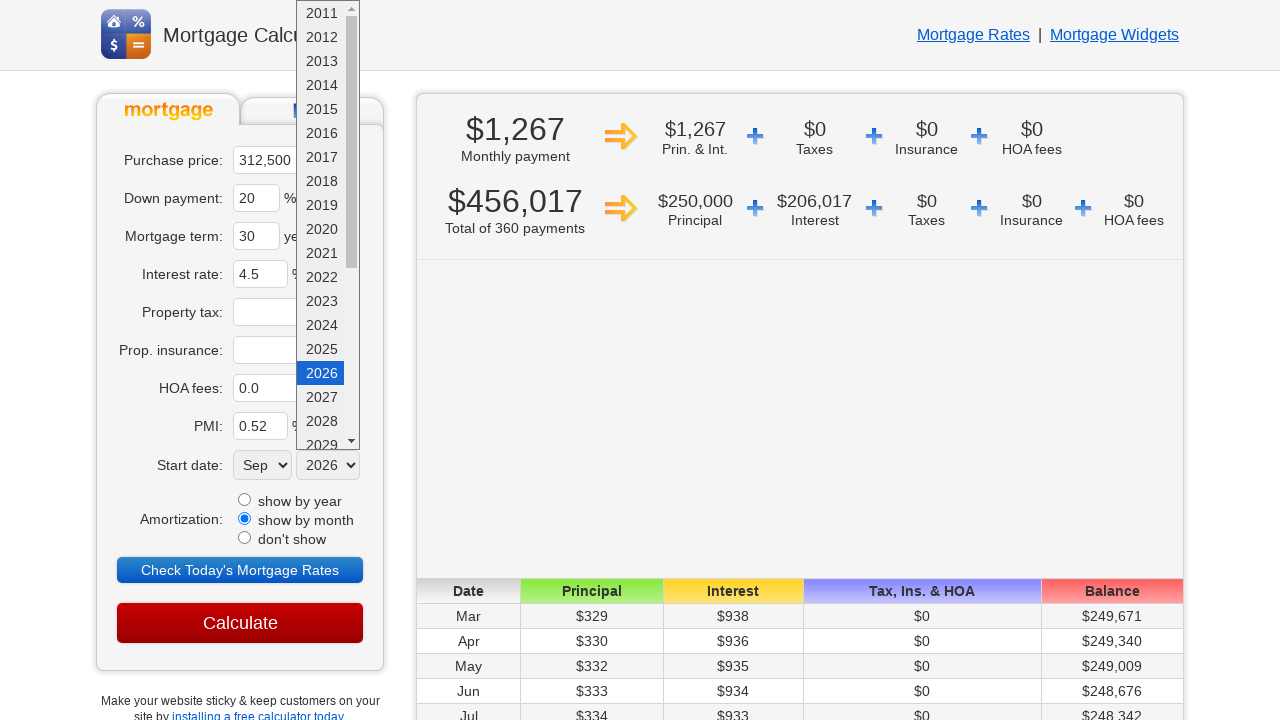

Selected start year '2023' from dropdown on select[name='sy']
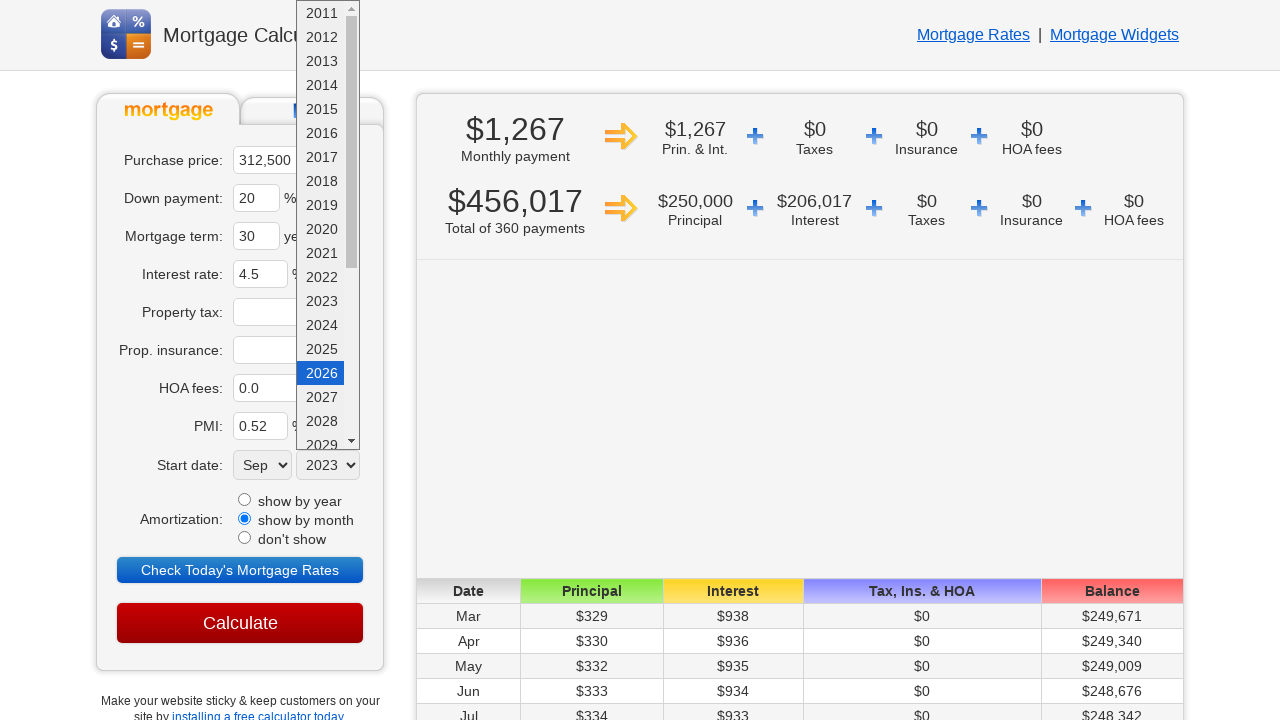

Navigated to mortgage calculator for iteration 3
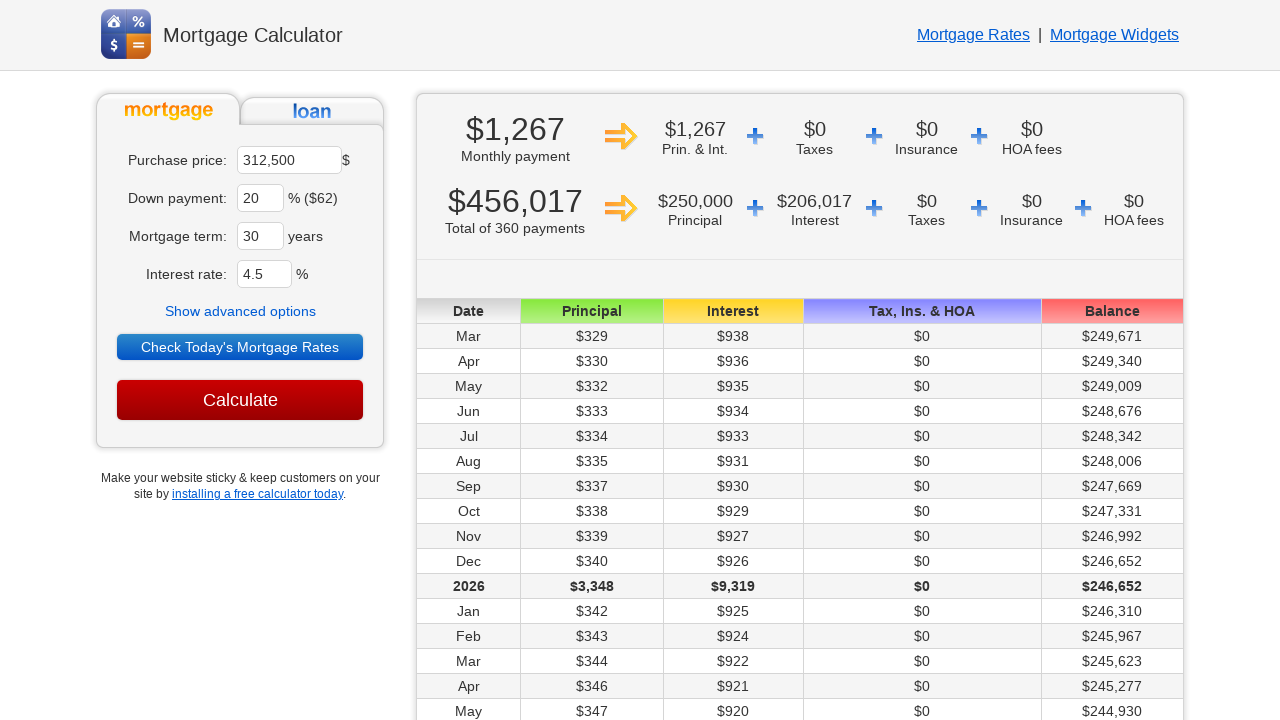

Waited for page to load (networkidle)
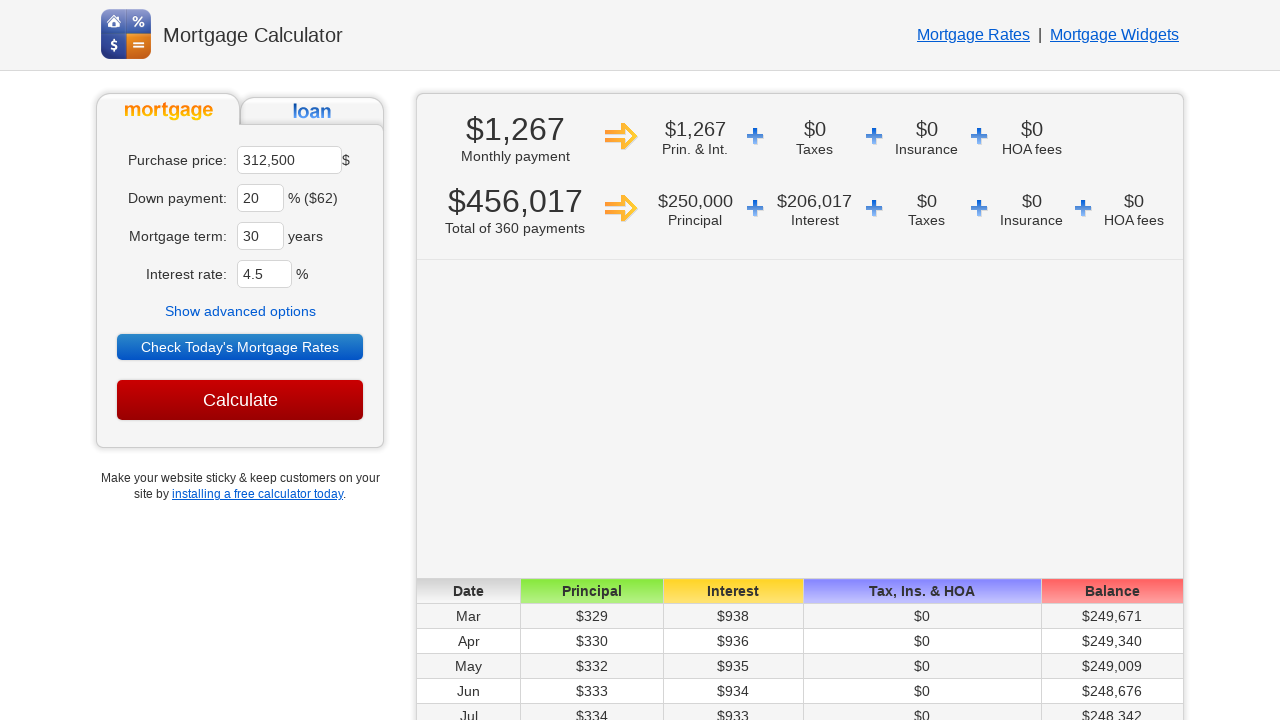

Clicked 'Show advanced options' button at (240, 311) on xpath=//*[text()='Show advanced options']
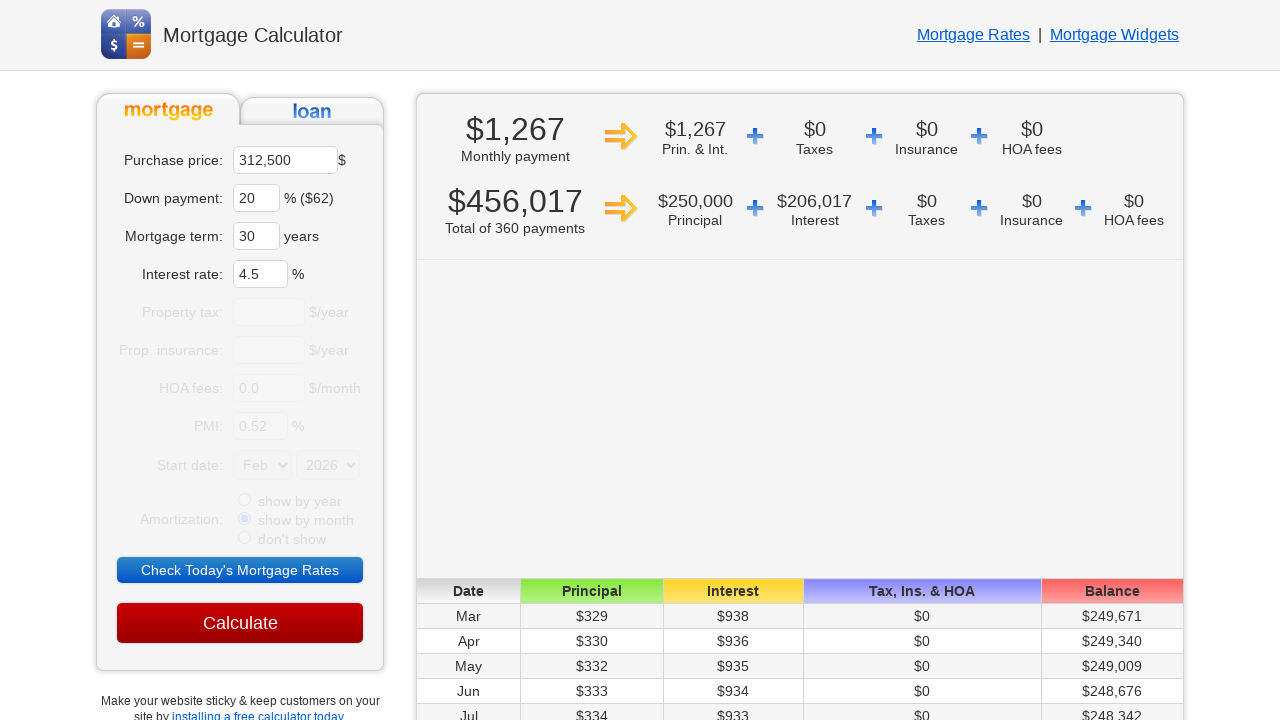

Advanced options form appeared with start month dropdown
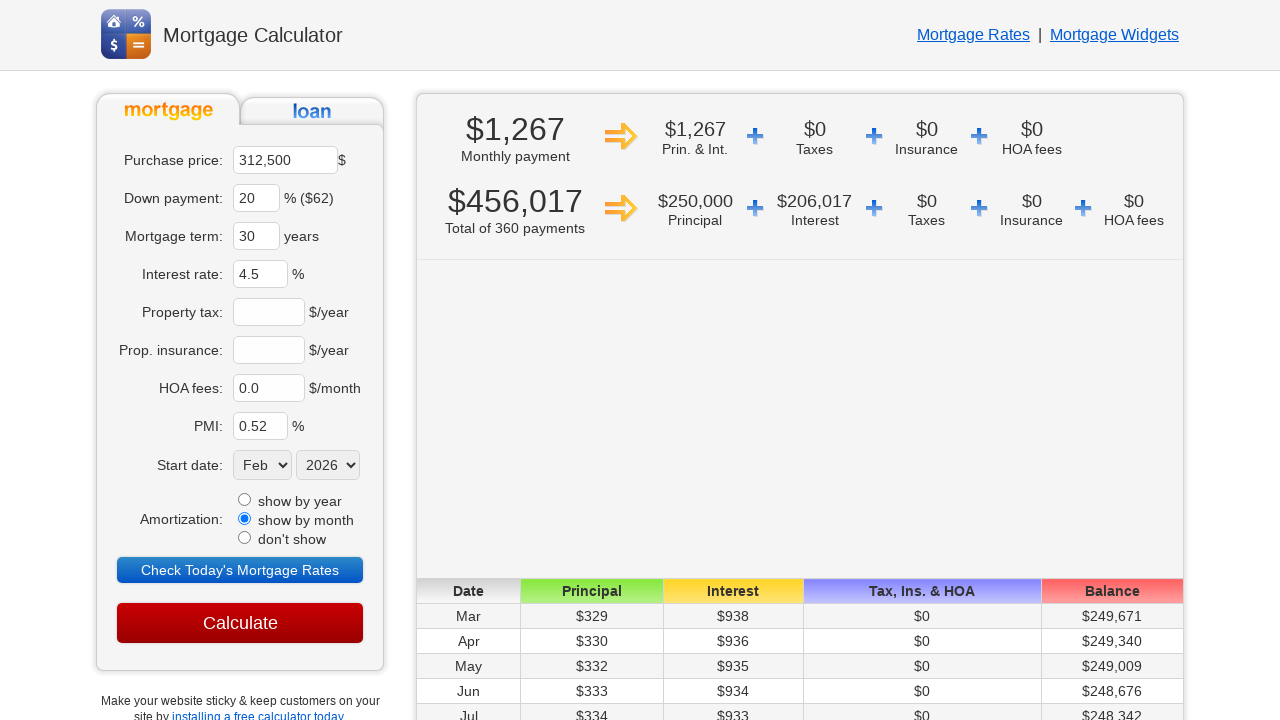

Selected start month 'Oct' from dropdown on select[name='sm']
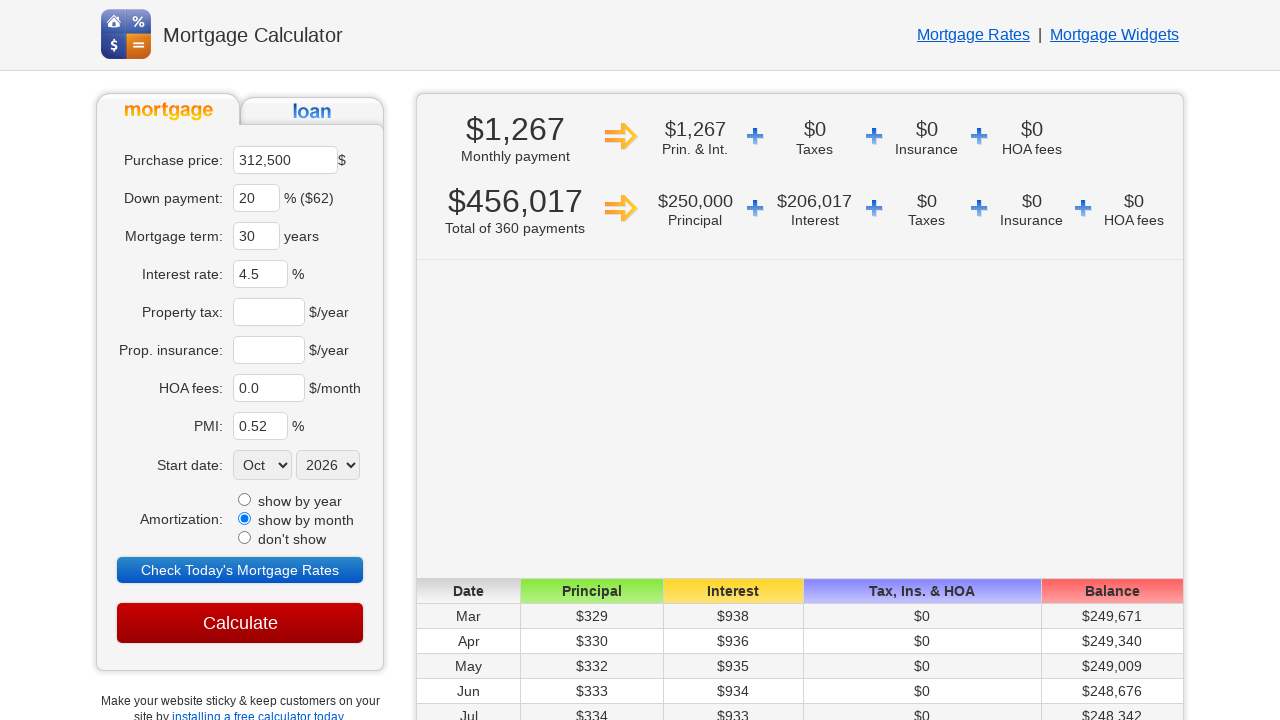

Clicked on start year dropdown at (328, 465) on select[name='sy']
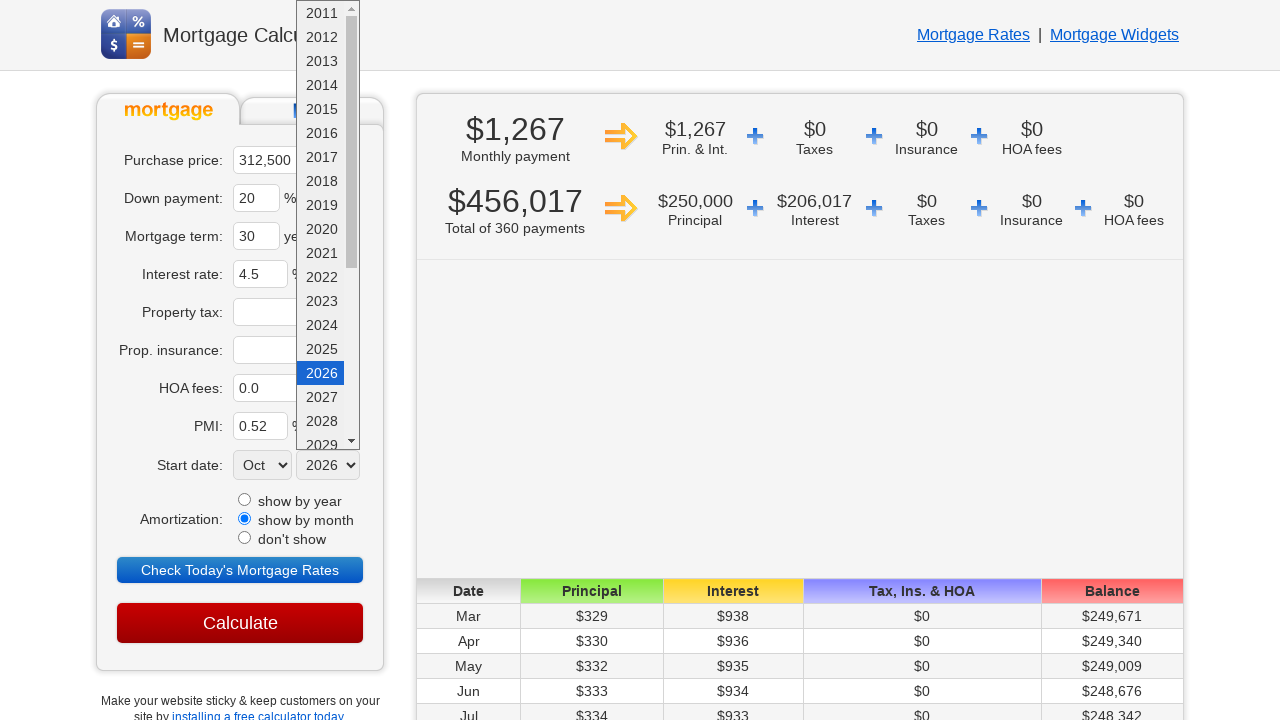

Selected start year '2024' from dropdown on select[name='sy']
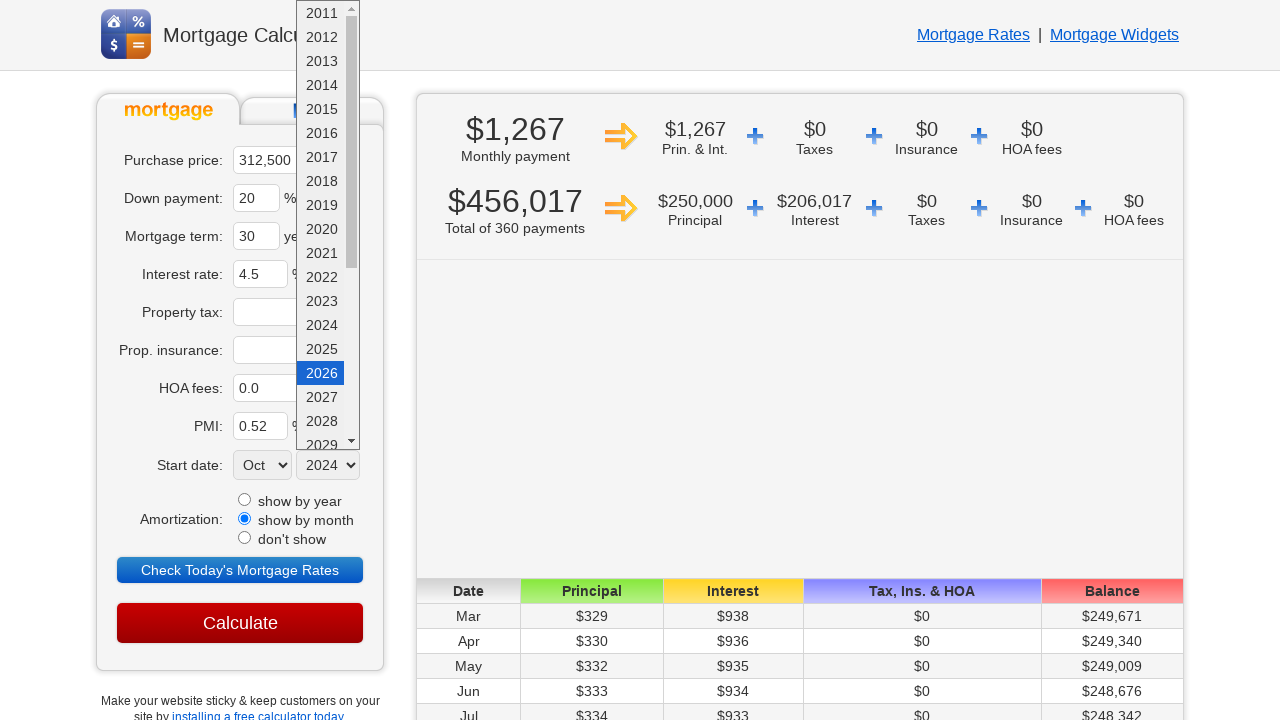

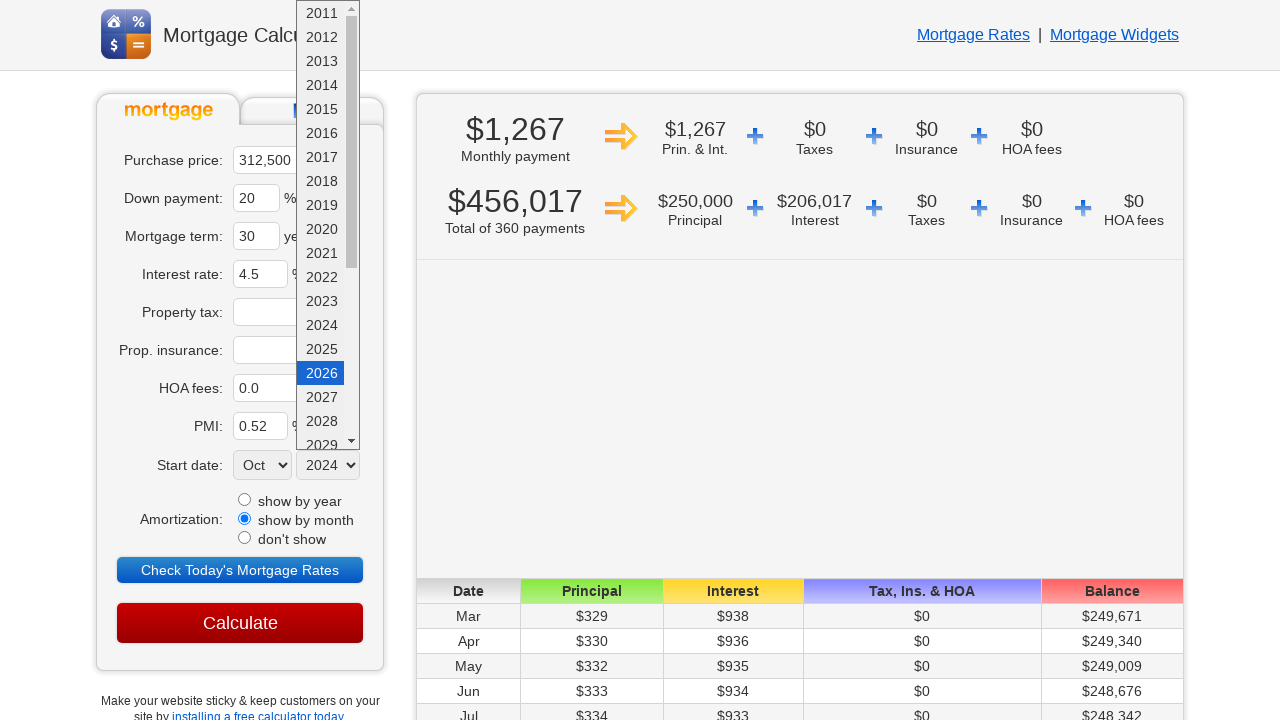